Navigates to the shopping cart page and verifies the cart heading is displayed.

Starting URL: https://automationexercise.com/

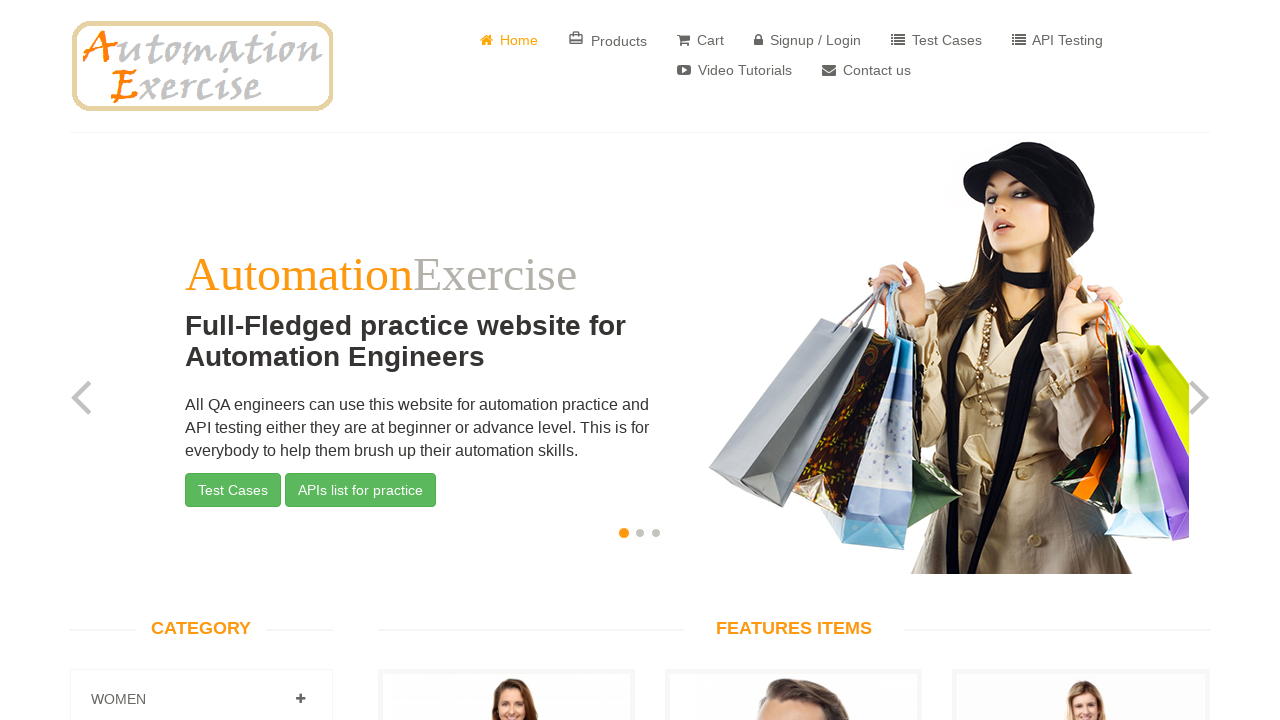

Clicked on Cart link in navigation at (700, 40) on a[href='/view_cart']
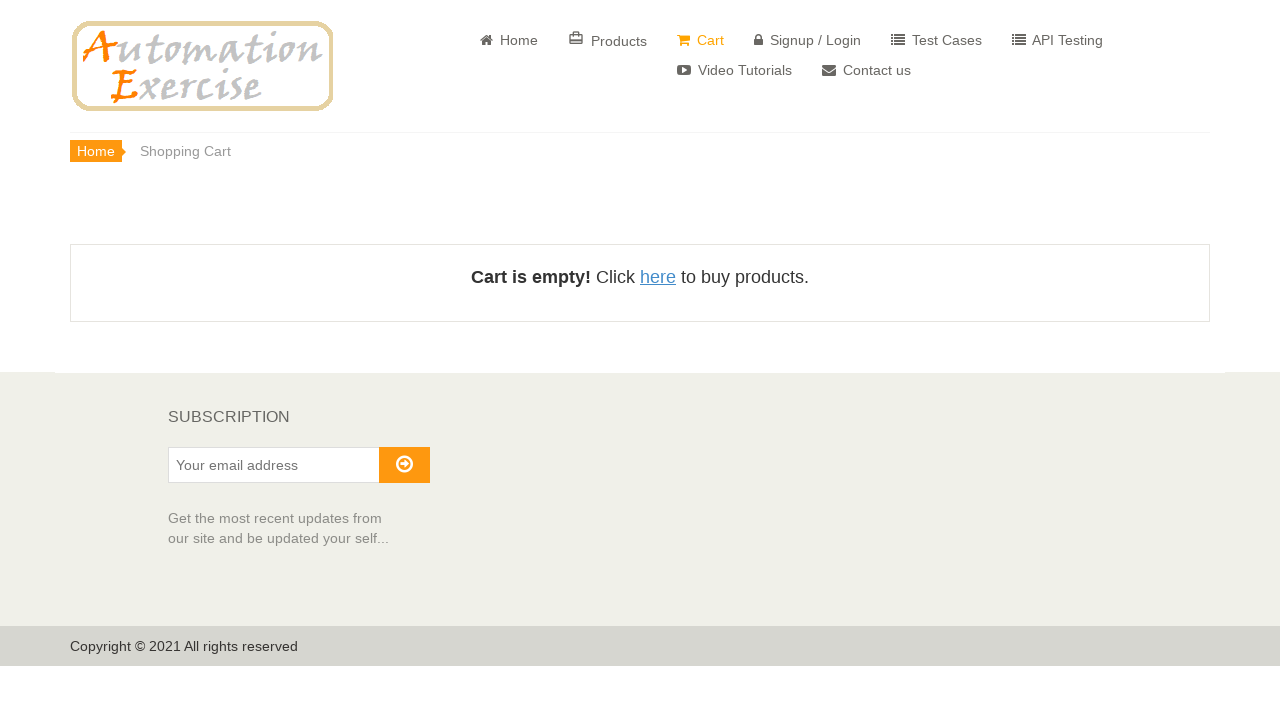

Cart page loaded and active element appeared
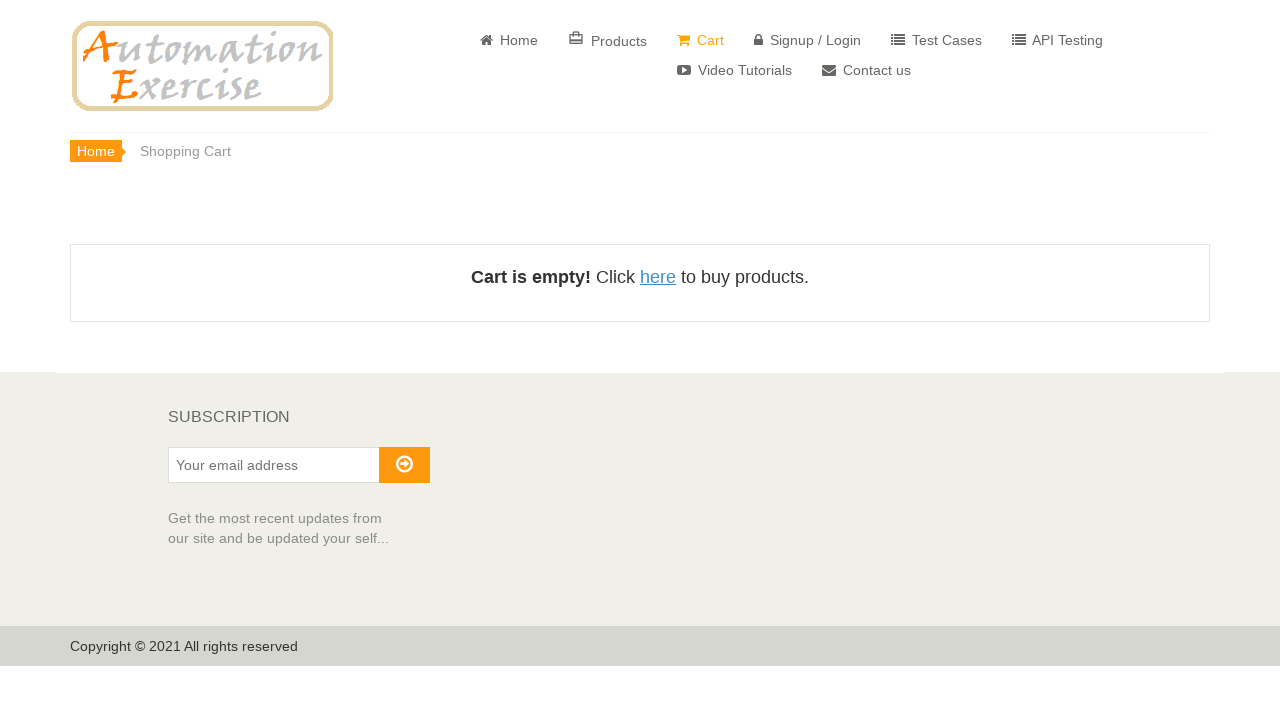

Verified cart heading displays 'Shopping Cart'
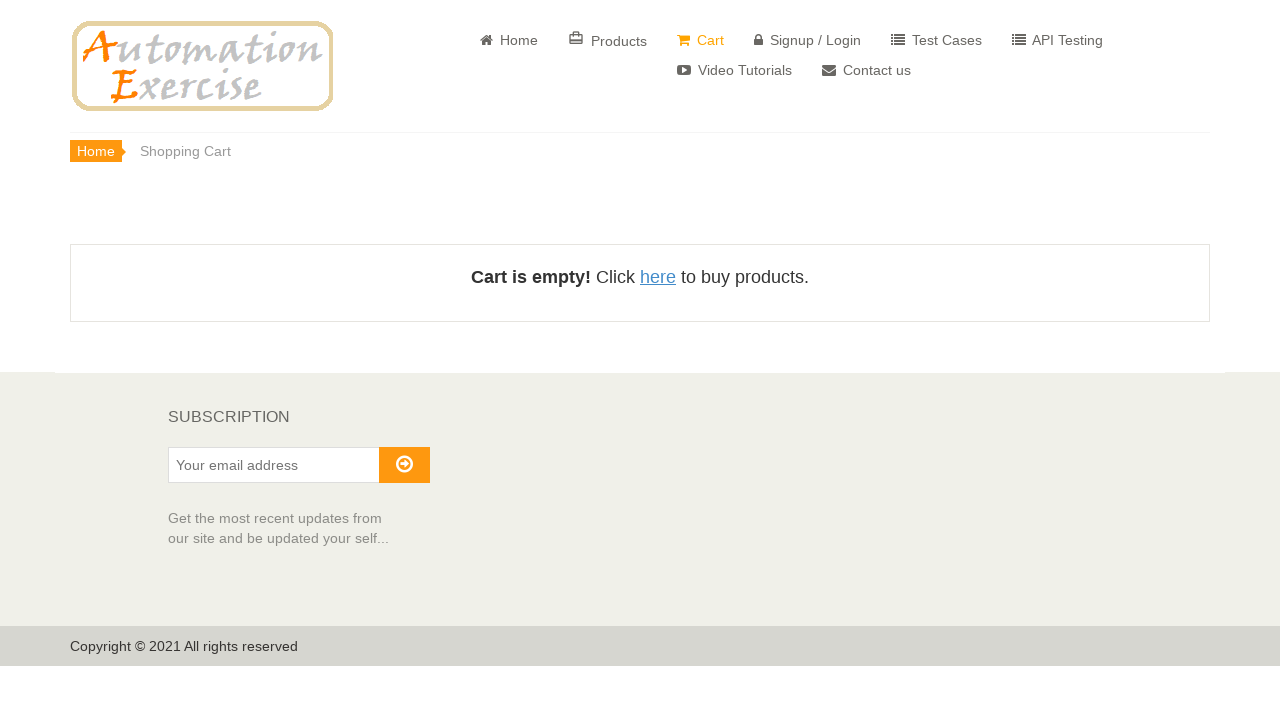

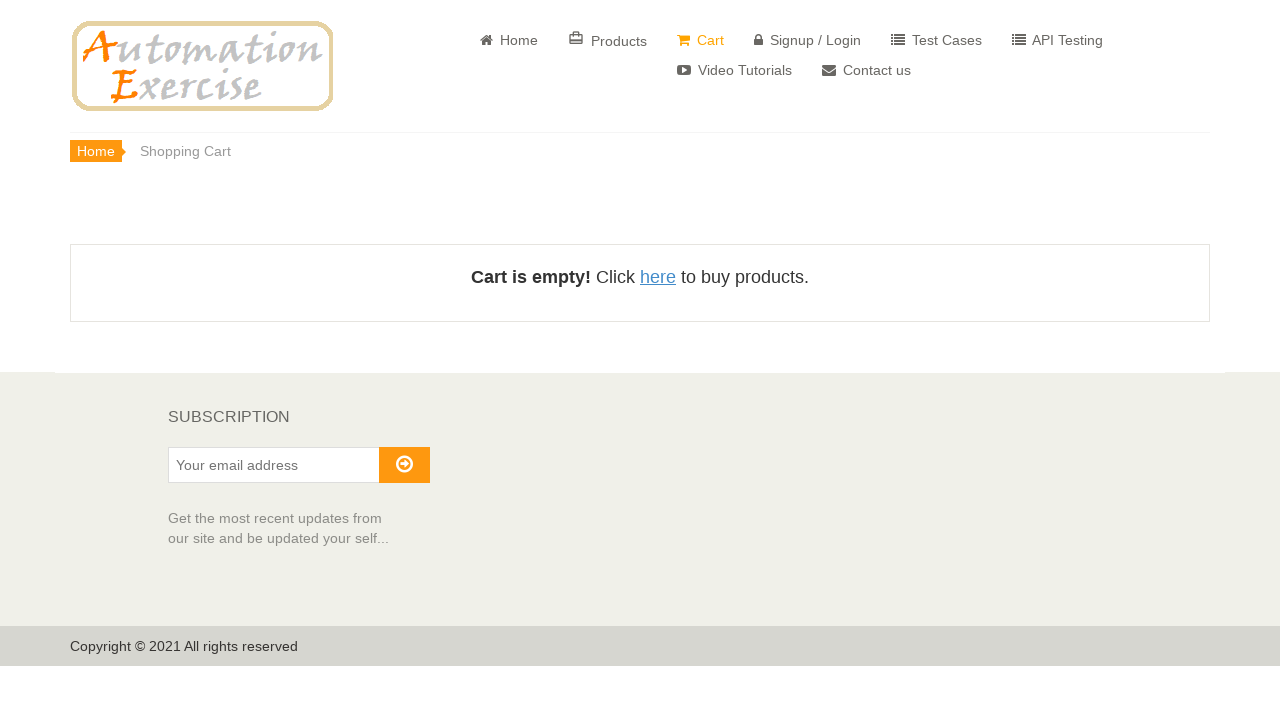